Tests the percent calculator on calculator.net by calculating 10% of -50 (negative number) to verify handling of negative values

Starting URL: http://www.calculator.net/

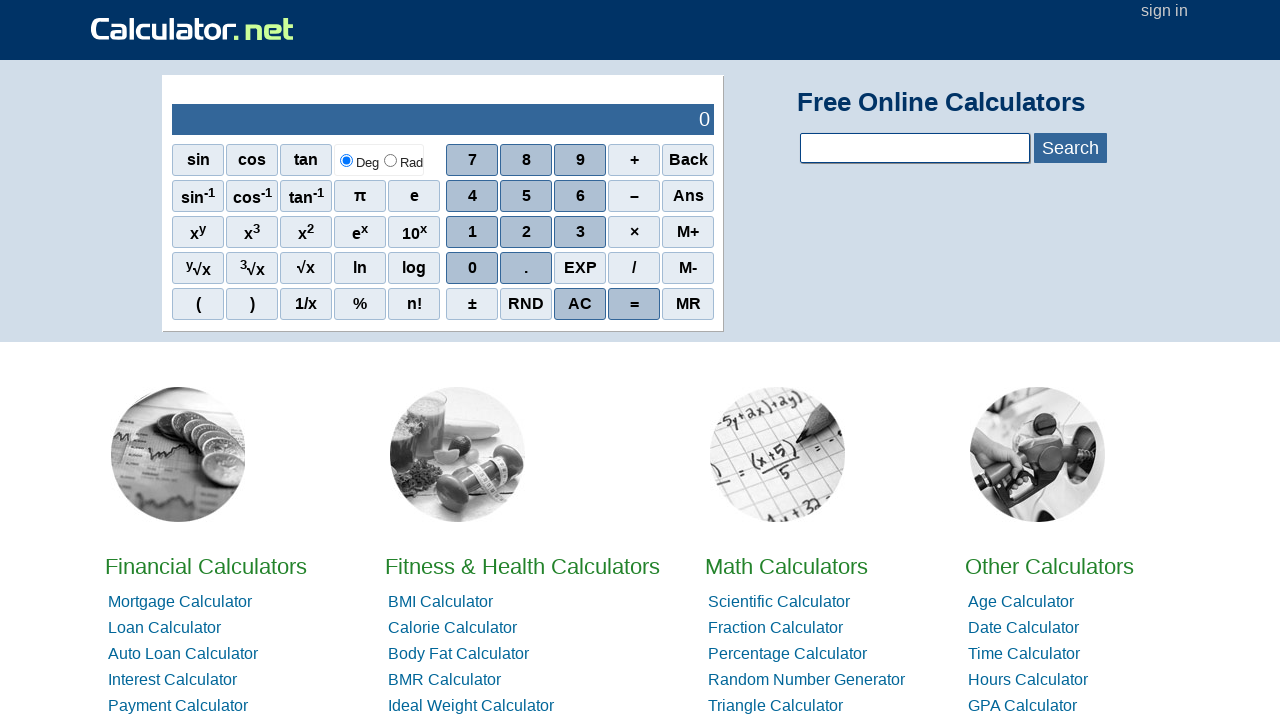

Navigated to calculator.net homepage
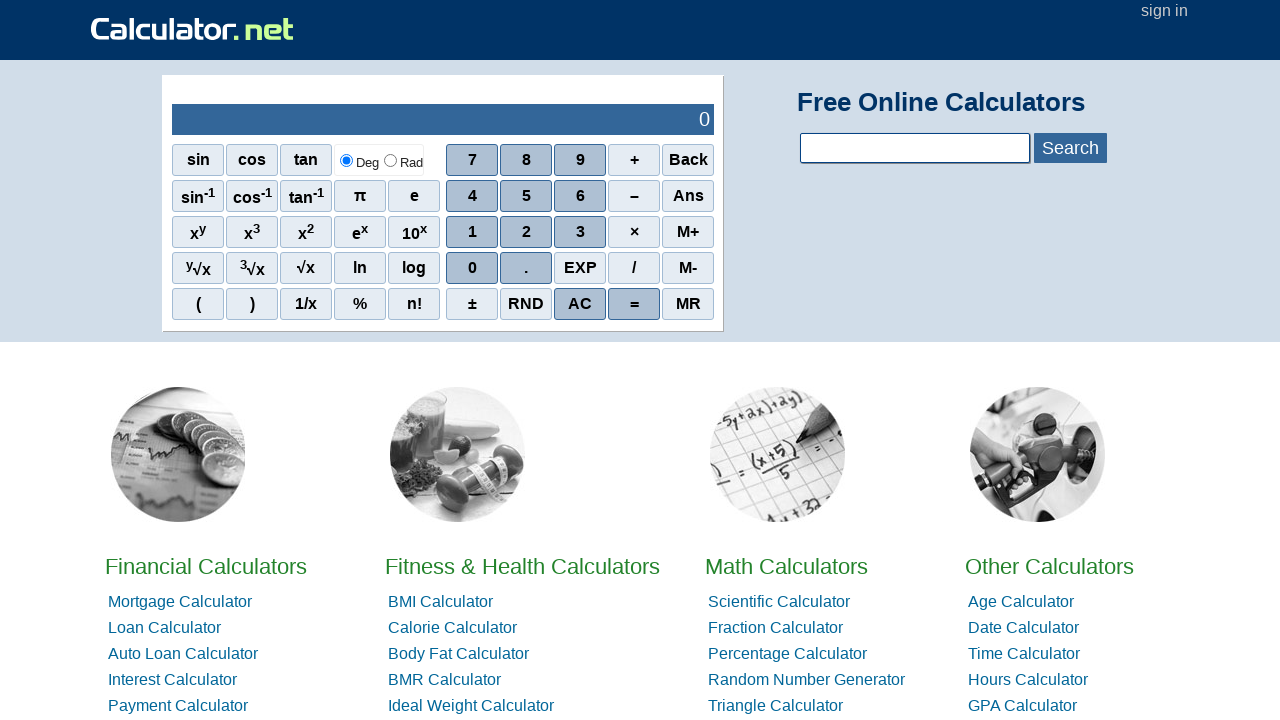

Clicked on Math Calculators at (786, 566) on xpath=//*[@id='homelistwrap']/div[3]/div[2]/a
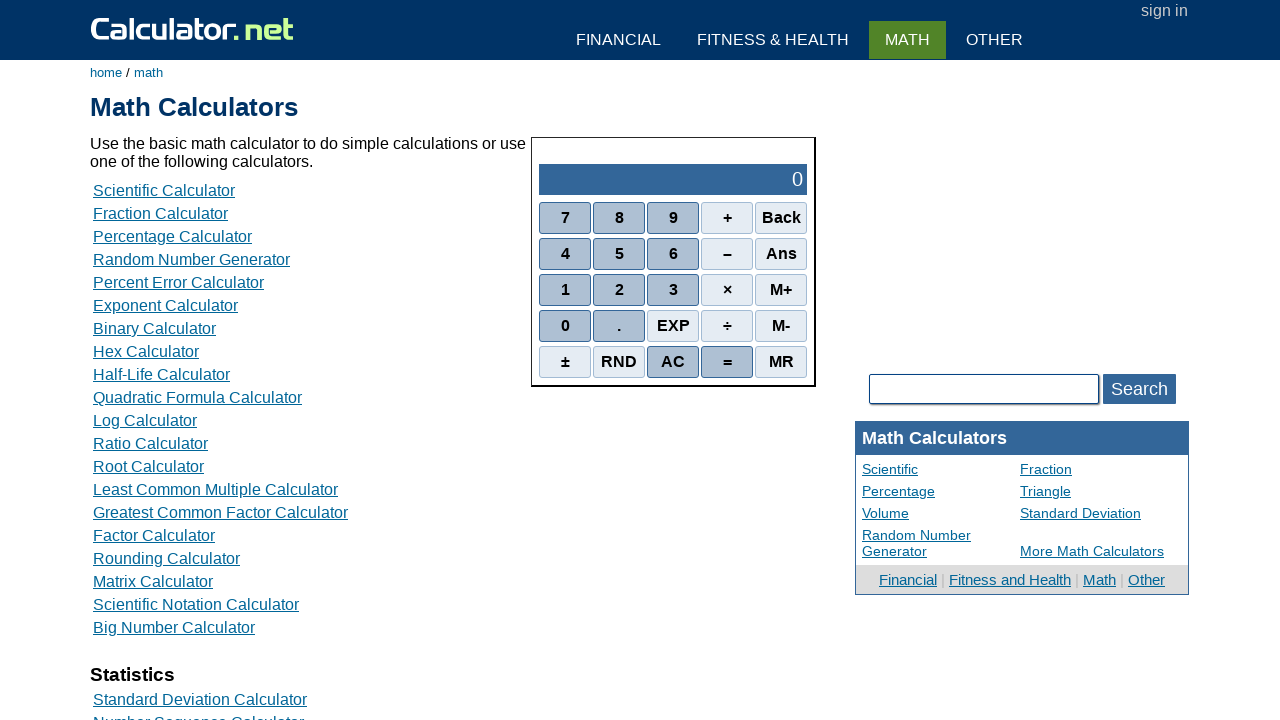

Clicked on Percent Calculators at (172, 236) on xpath=//*[@id='content']/table[2]/tbody/tr/td/div[3]/a
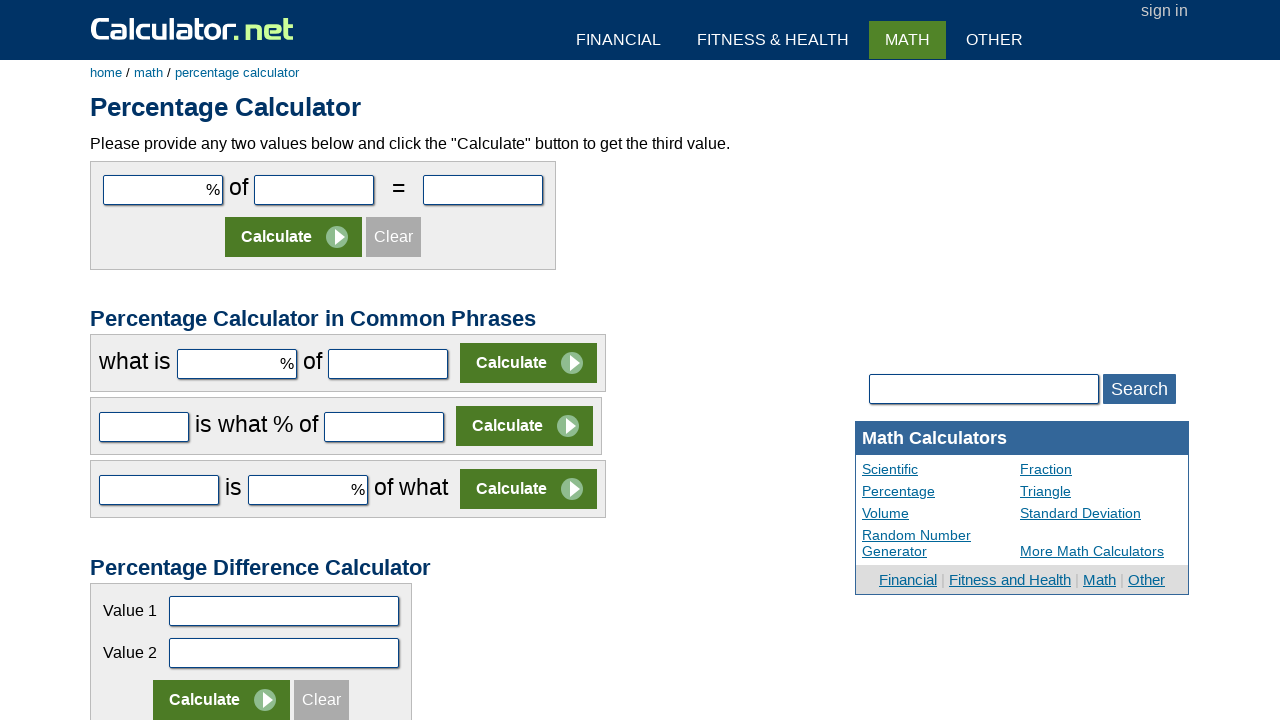

Entered 10 in the first number field on #cpar1
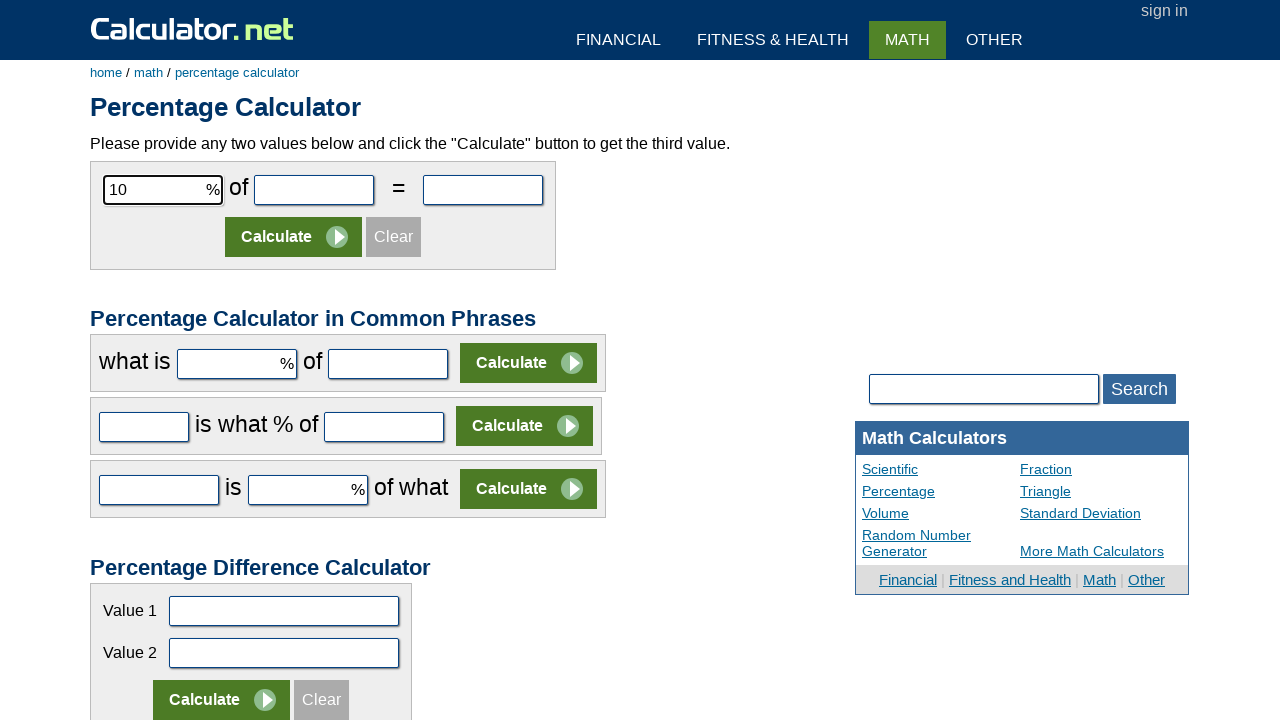

Entered -50 (negative number) in the second number field on #cpar2
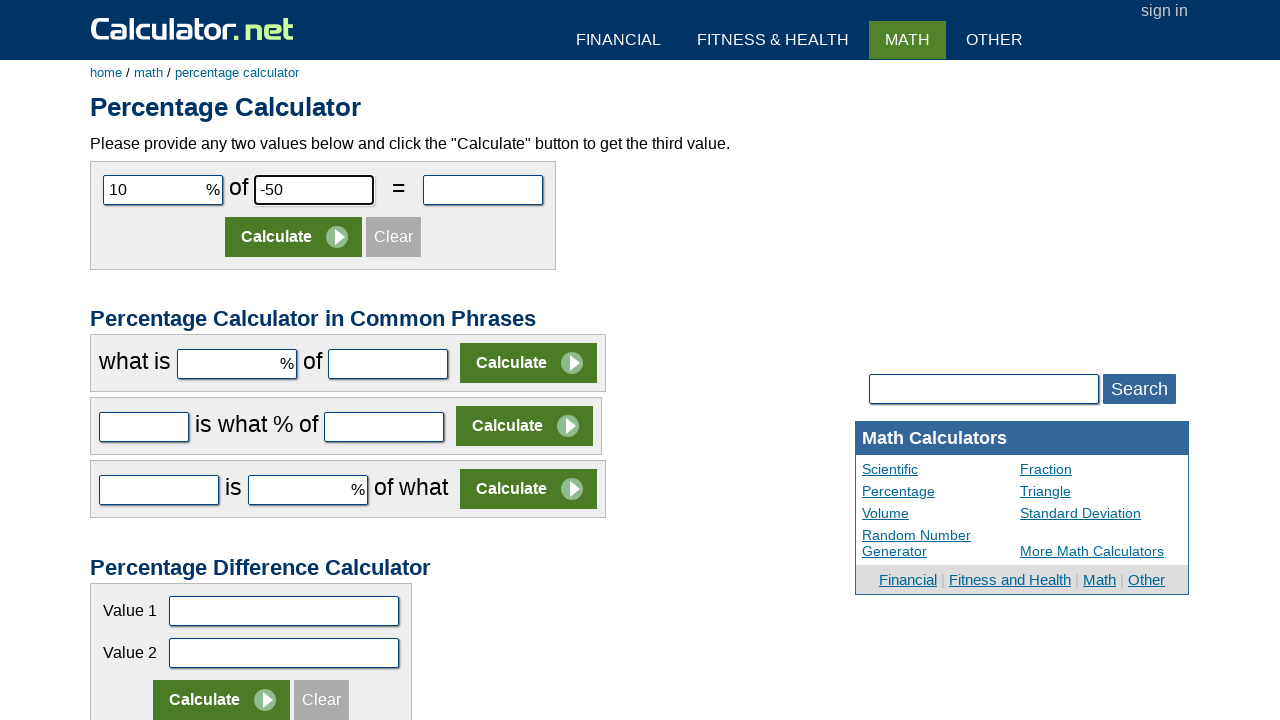

Clicked Calculate button to compute 10% of -50 at (294, 237) on xpath=//*[@id='content']/form[1]/table/tbody/tr[2]/td/input[2]
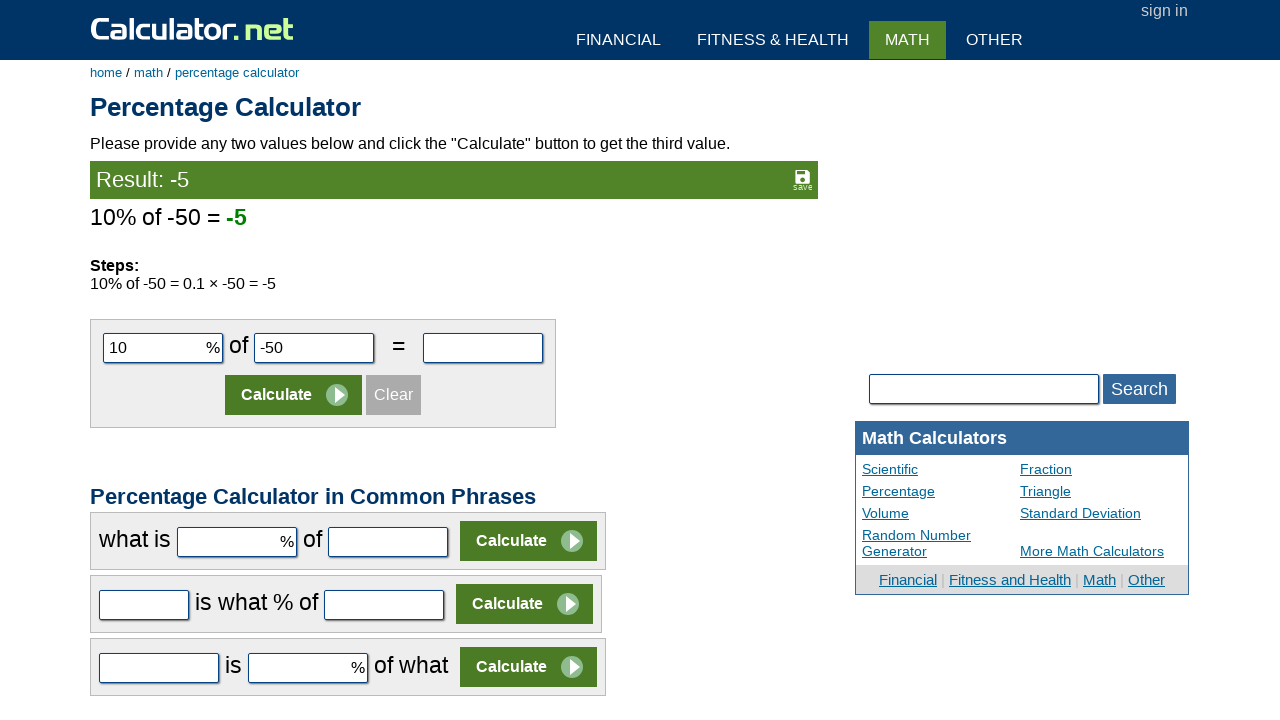

Result loaded and displayed for negative number calculation
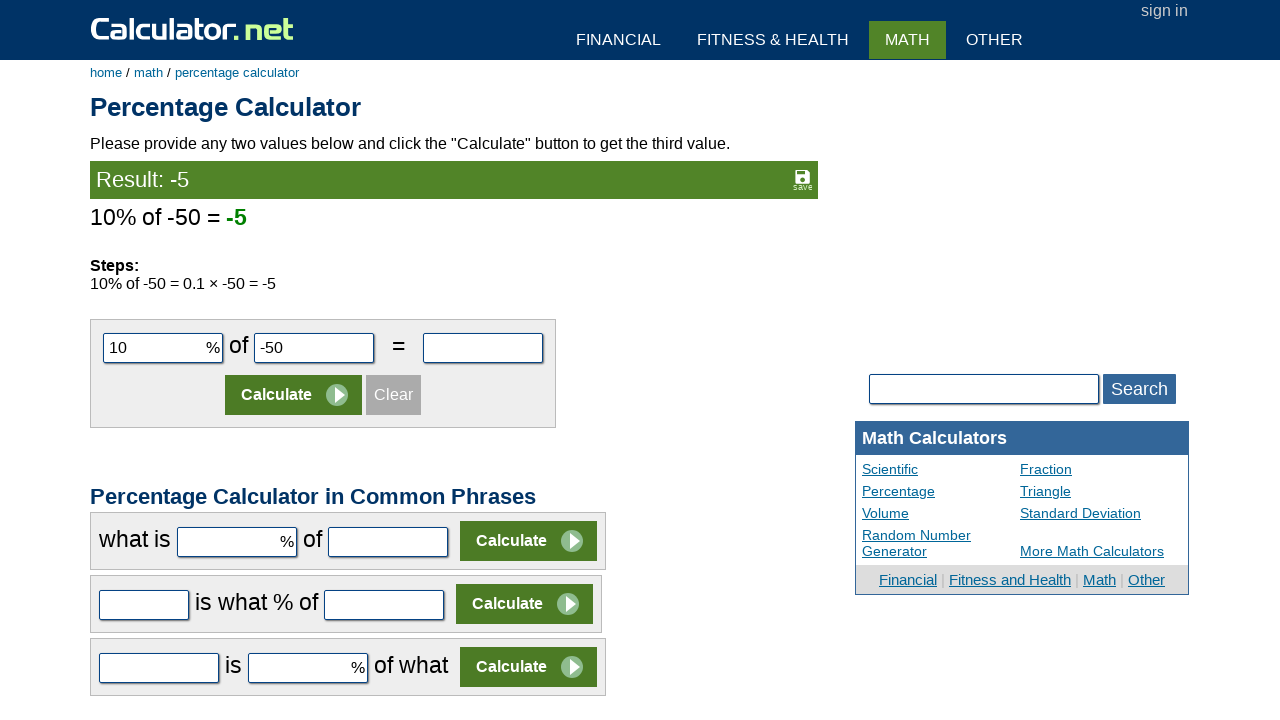

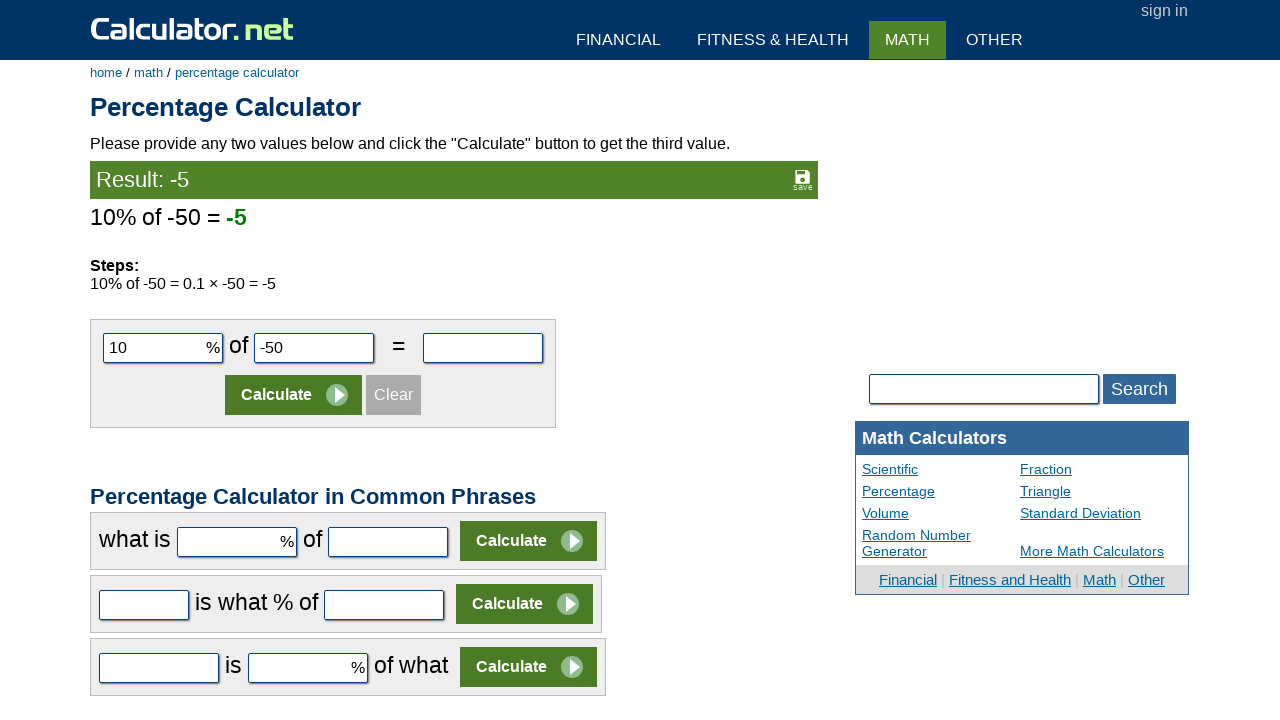